Tests dynamic loading by clicking a button and waiting for the loading icon to disappear

Starting URL: https://automationfc.github.io/dynamic-loading/

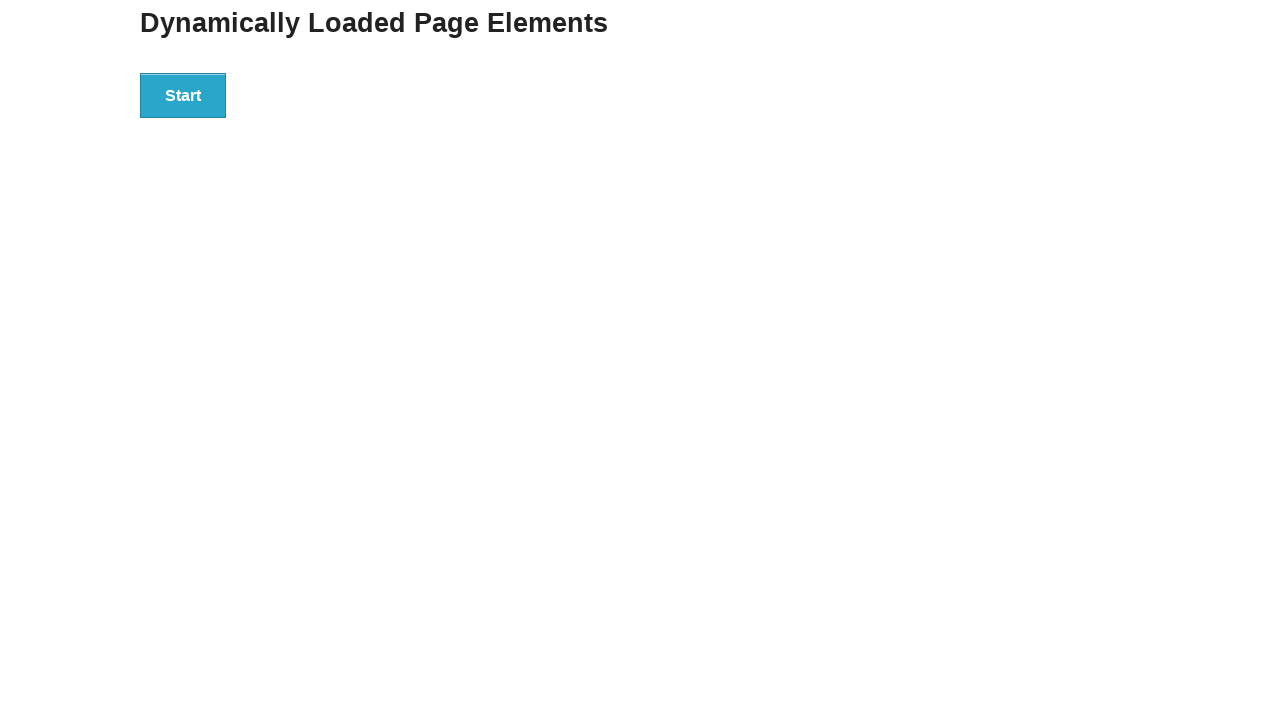

Clicked start button to trigger dynamic loading at (183, 95) on div#start>button
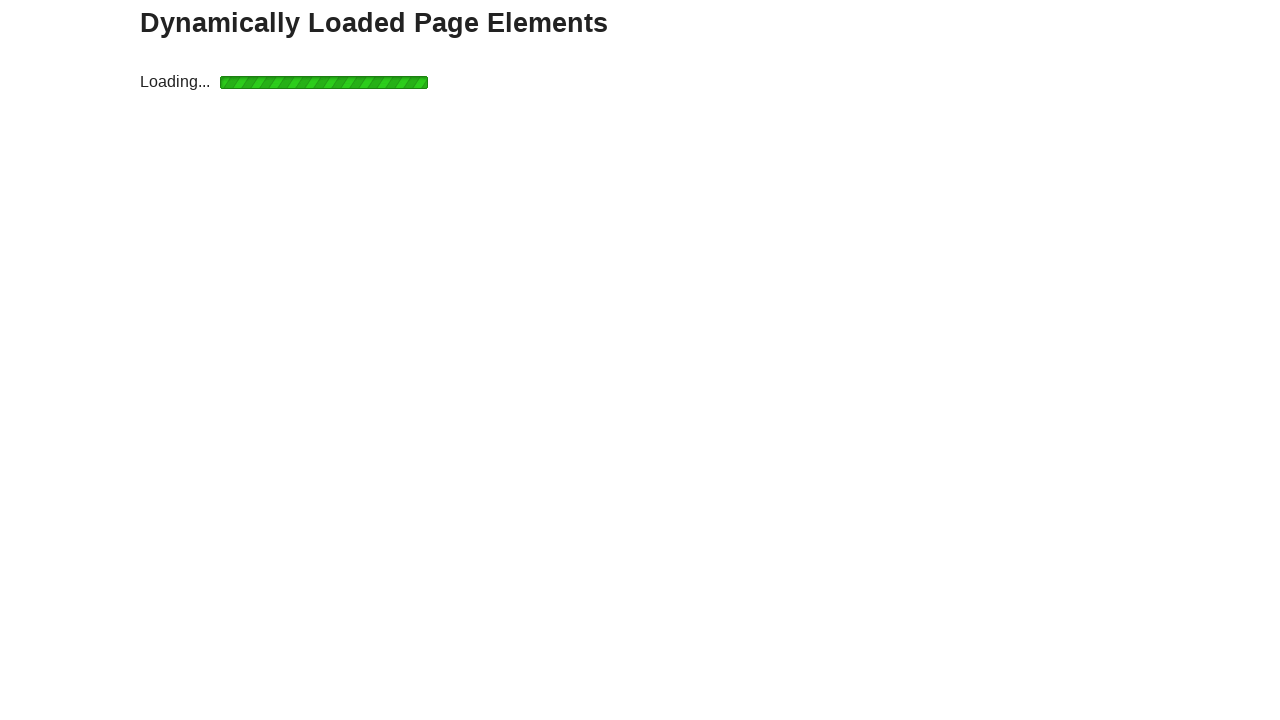

Loading icon disappeared - dynamic content loaded
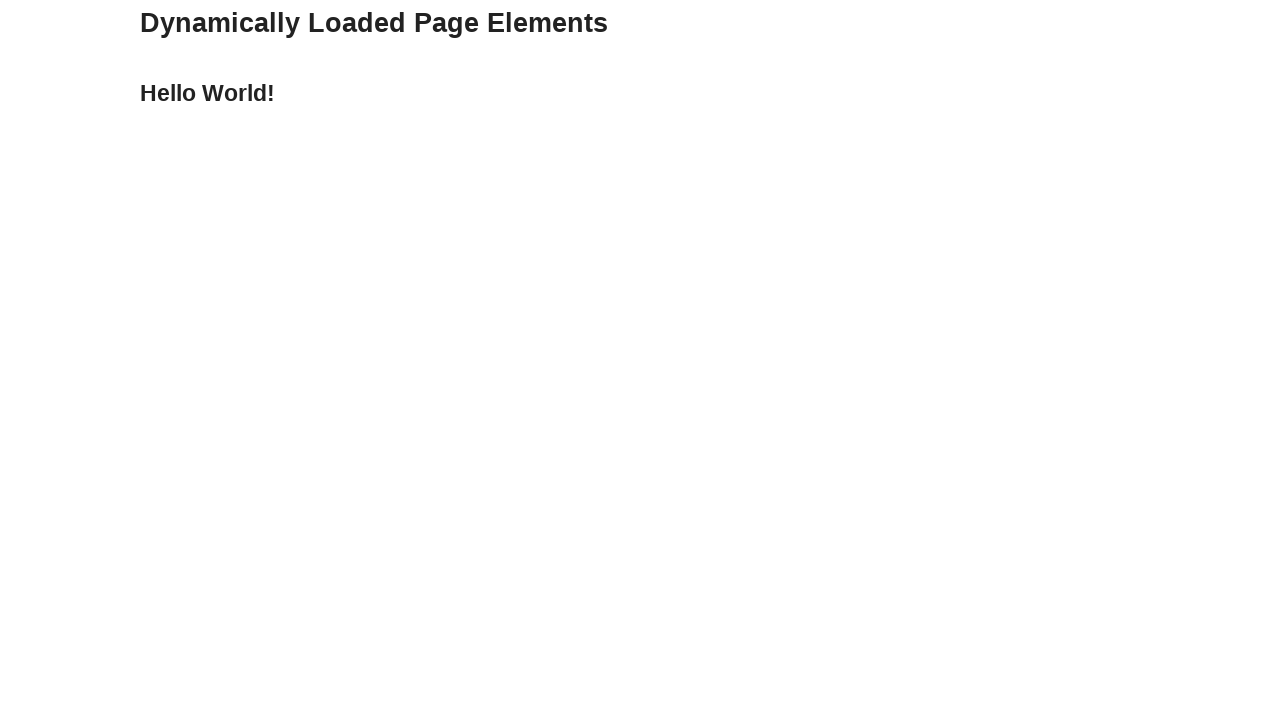

Retrieved 'Hello World!' text from finish element
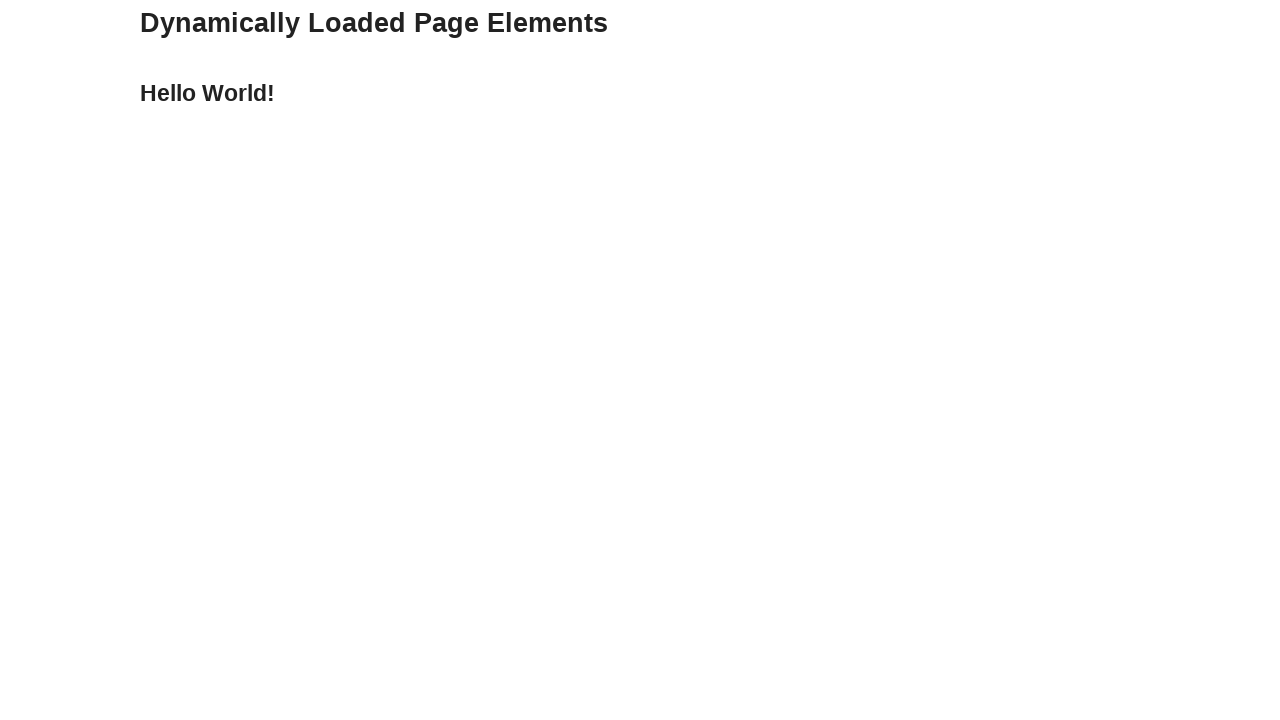

Assertion passed - 'Hello World!' text confirmed
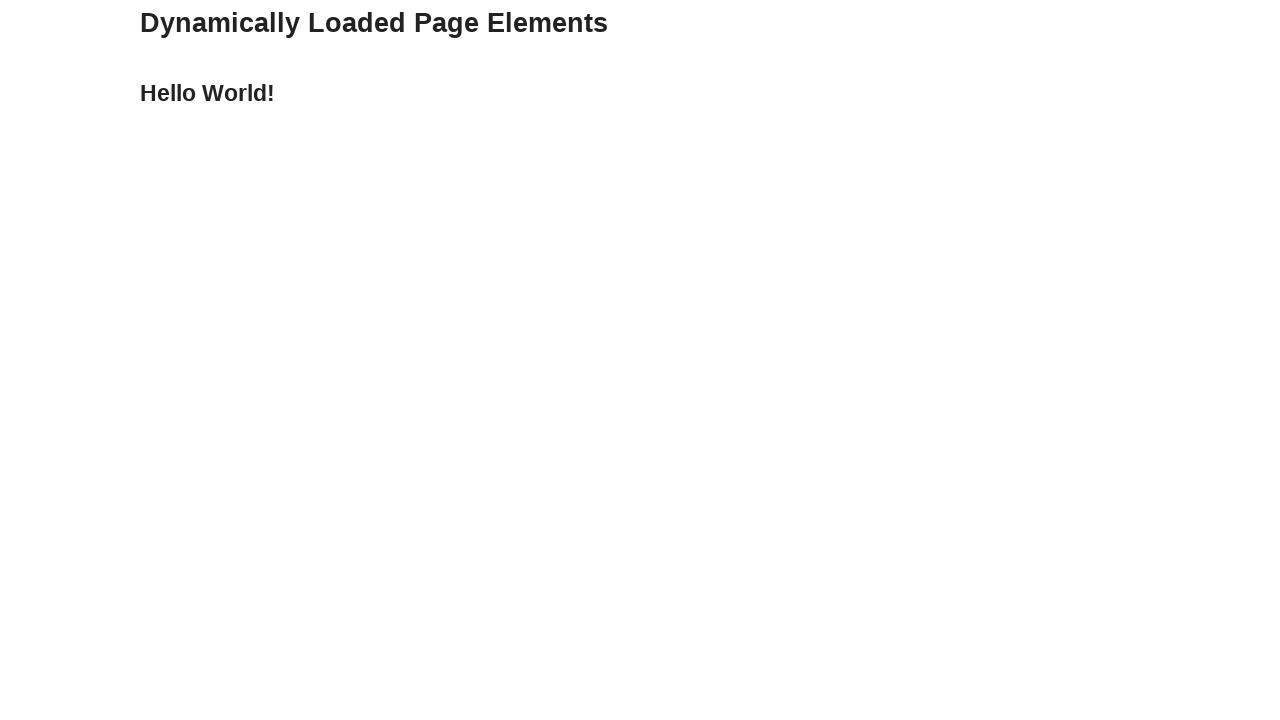

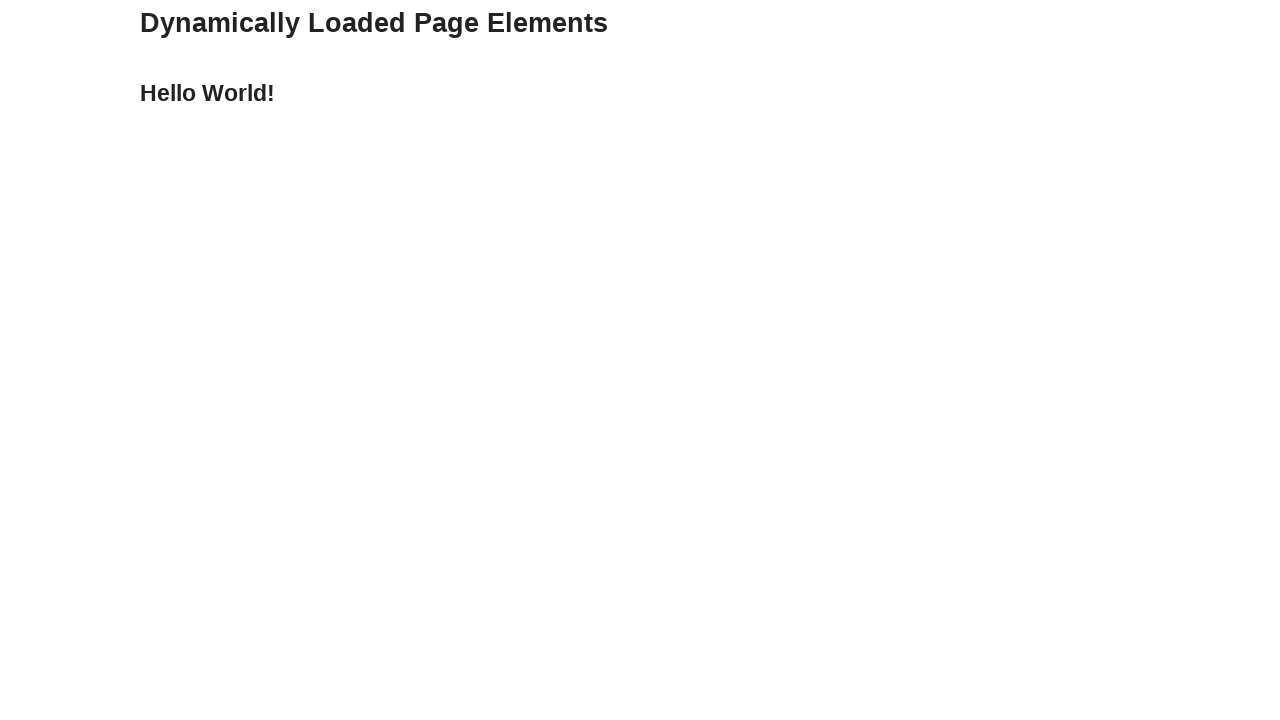